Tests un-marking todo items as complete by unchecking their checkboxes

Starting URL: https://demo.playwright.dev/todomvc

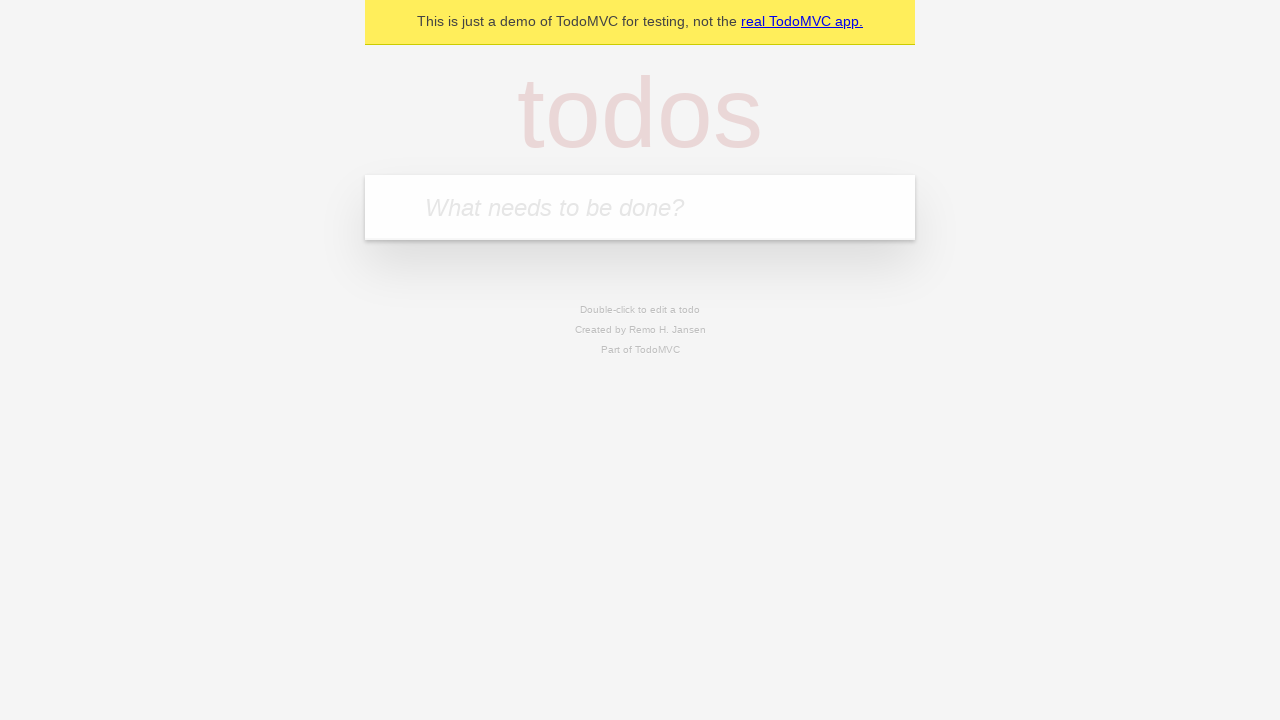

Filled todo input with 'buy some cheese' on internal:attr=[placeholder="What needs to be done?"i]
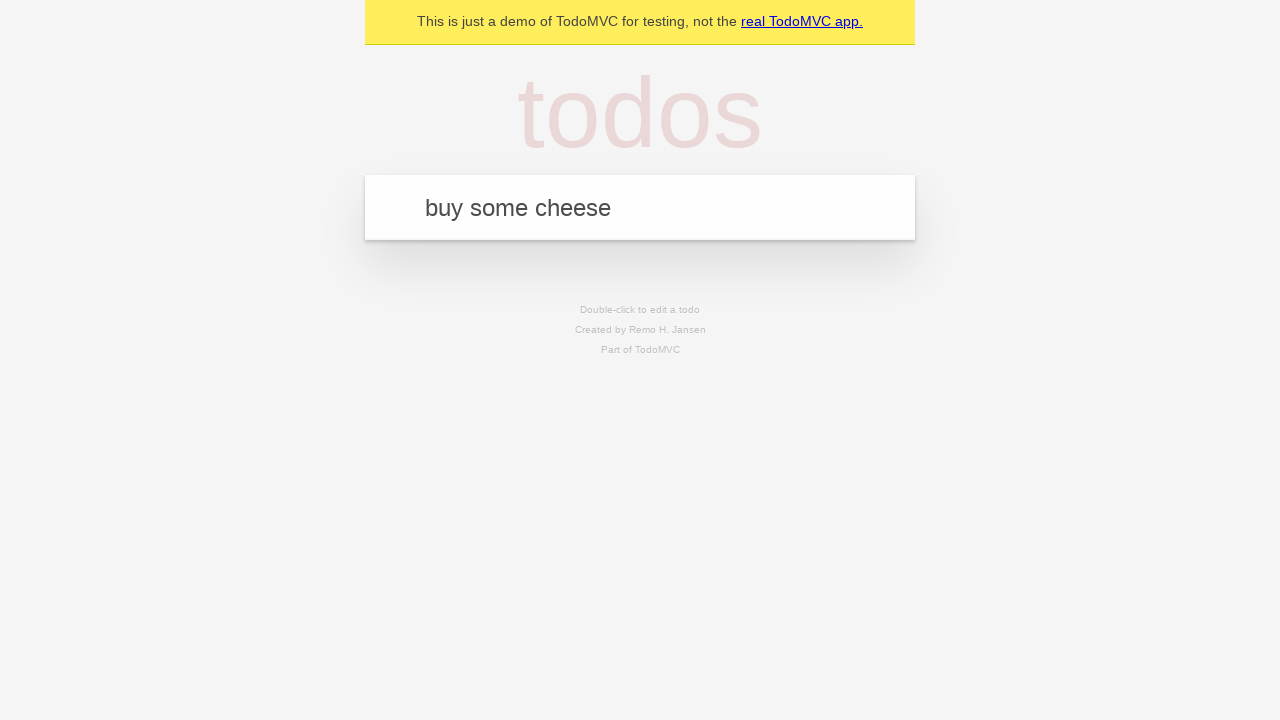

Pressed Enter to create first todo item on internal:attr=[placeholder="What needs to be done?"i]
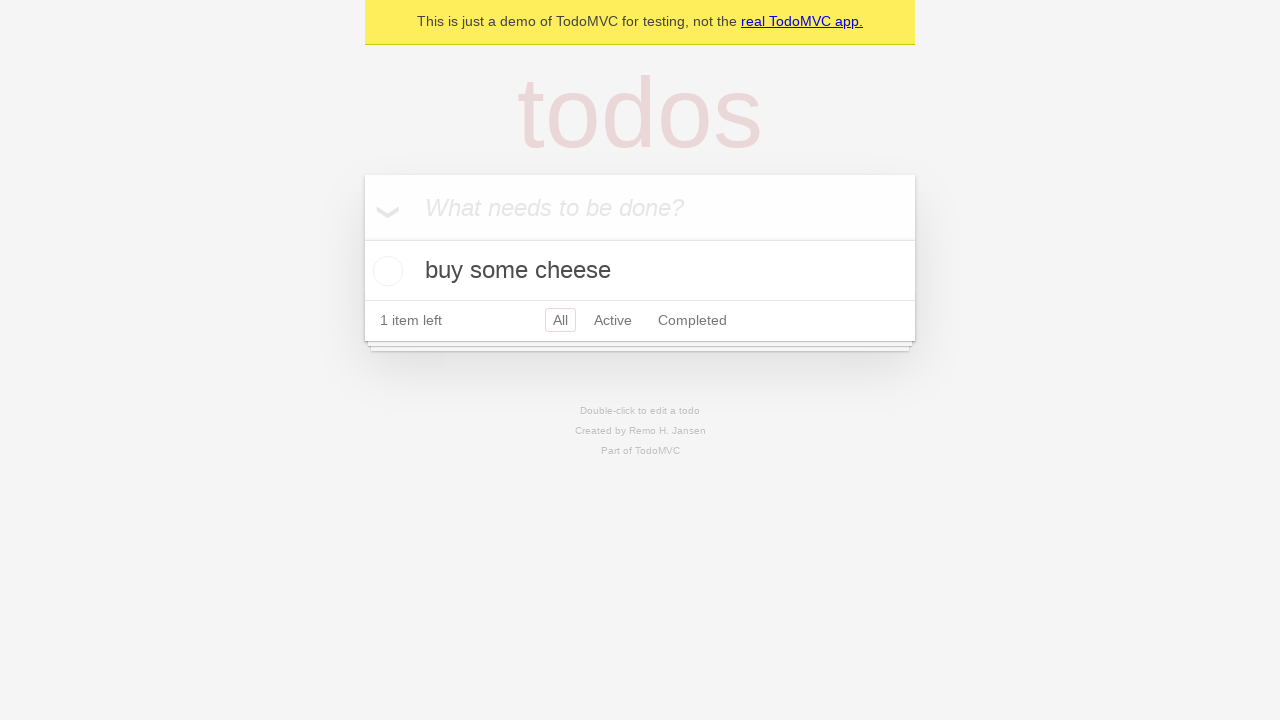

Filled todo input with 'feed the cat' on internal:attr=[placeholder="What needs to be done?"i]
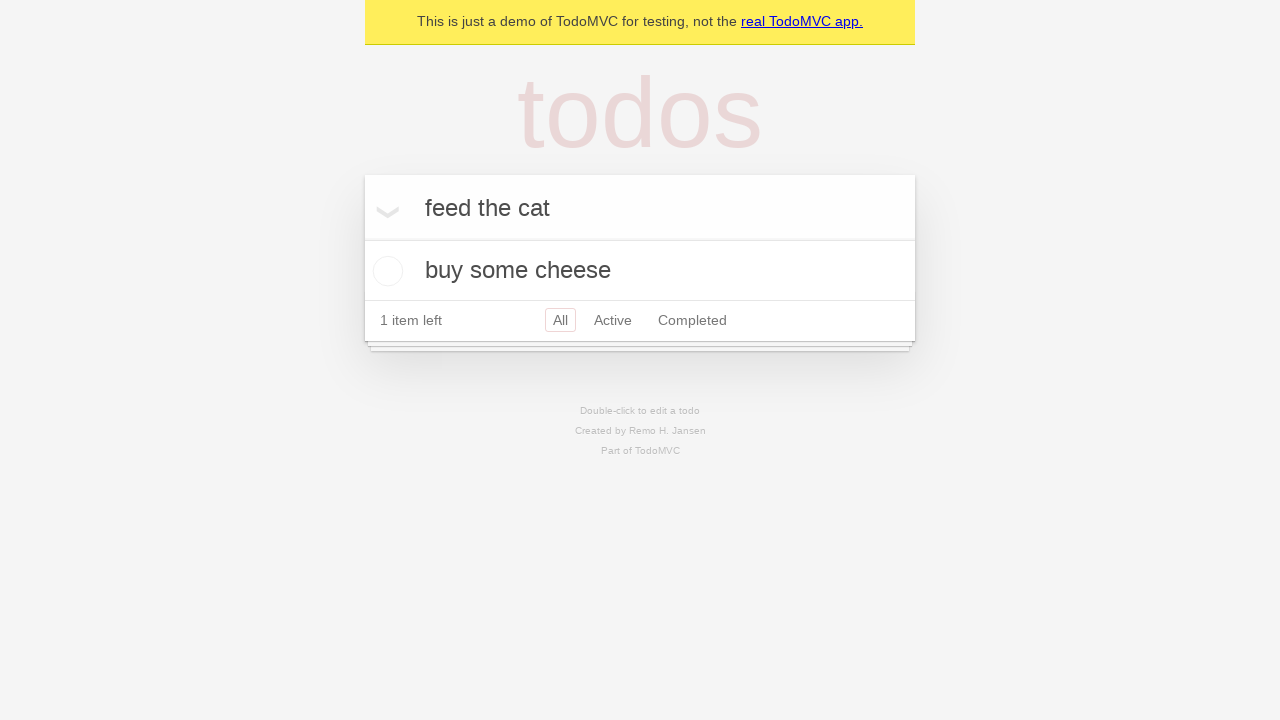

Pressed Enter to create second todo item on internal:attr=[placeholder="What needs to be done?"i]
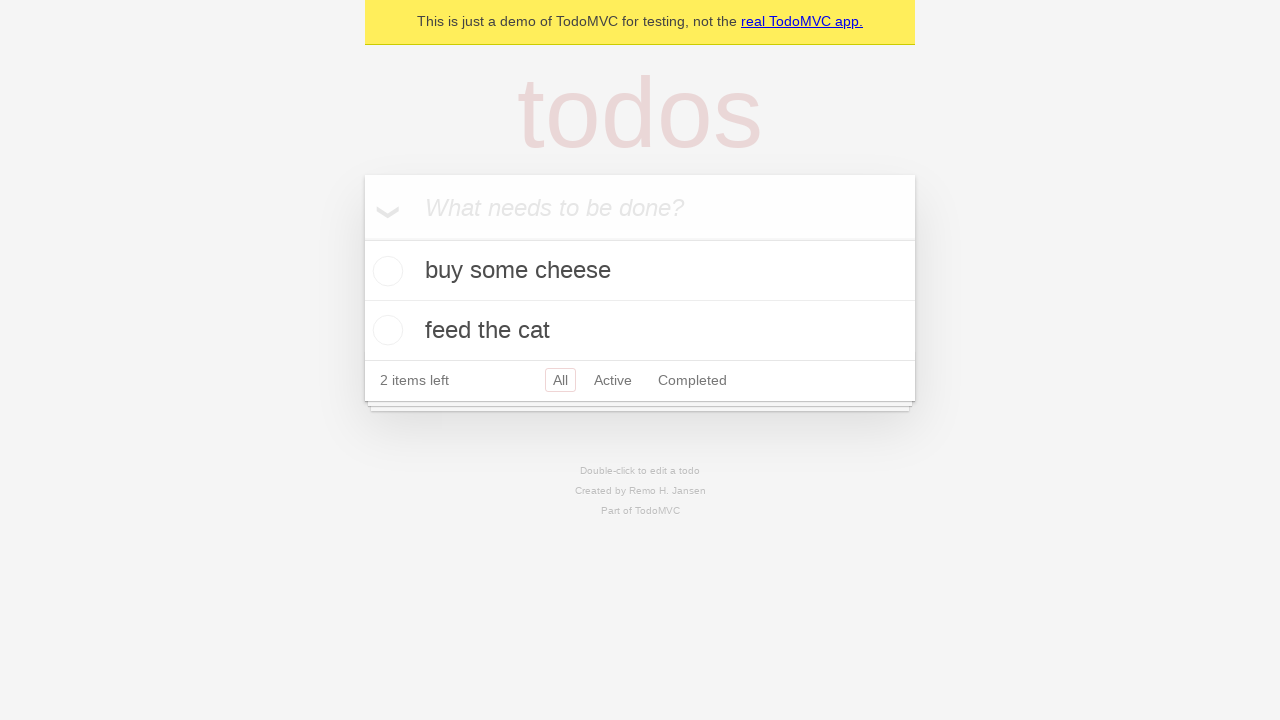

Checked checkbox for first todo item 'buy some cheese' at (385, 271) on internal:testid=[data-testid="todo-item"s] >> nth=0 >> internal:role=checkbox
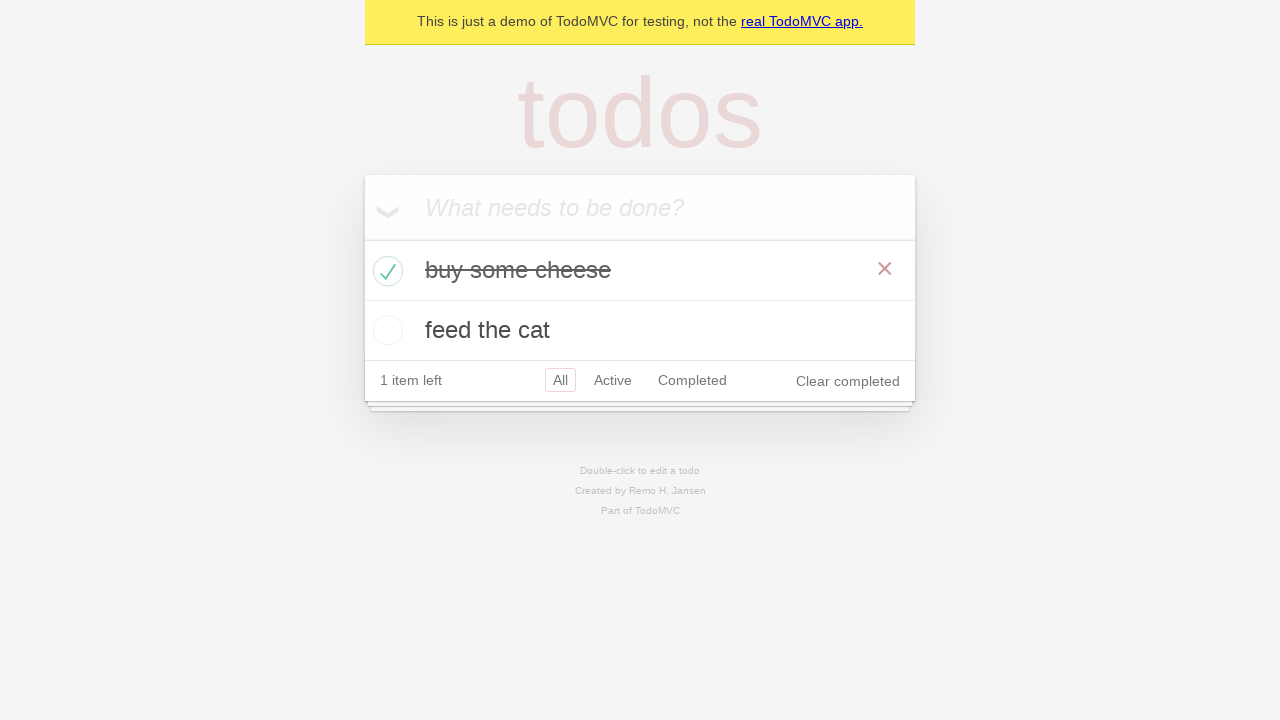

Unchecked checkbox to mark first todo item as incomplete at (385, 271) on internal:testid=[data-testid="todo-item"s] >> nth=0 >> internal:role=checkbox
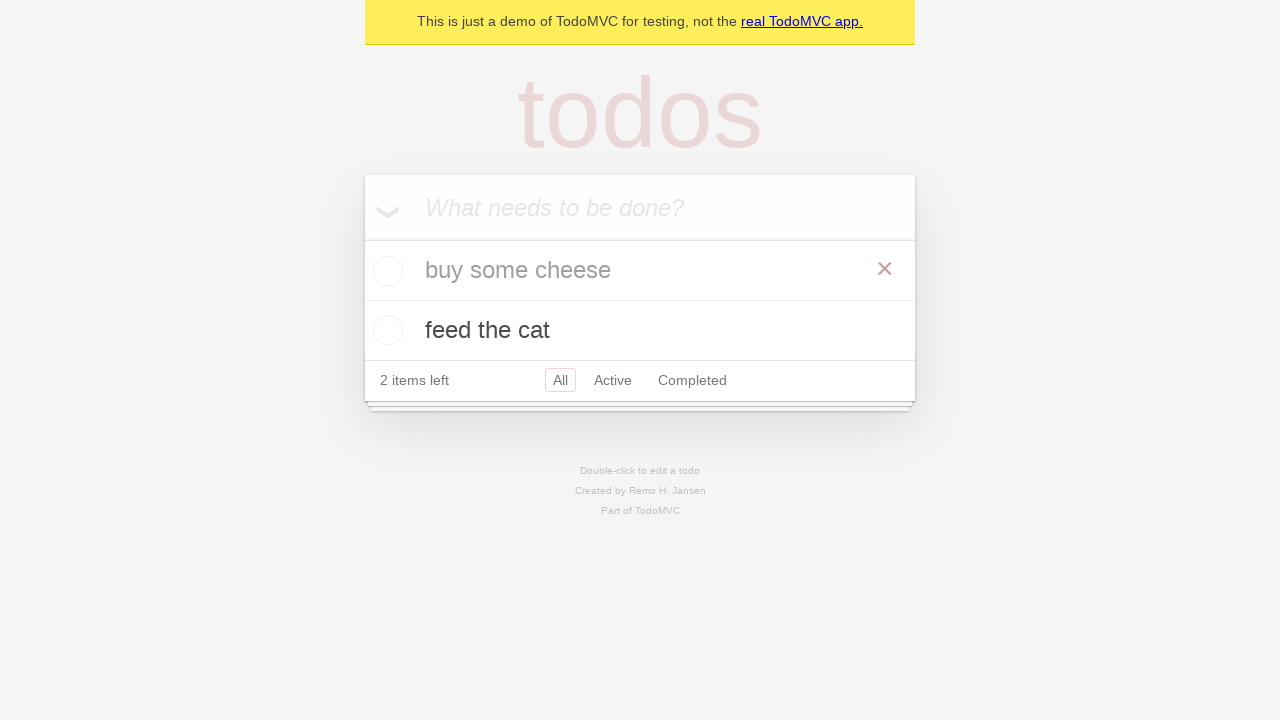

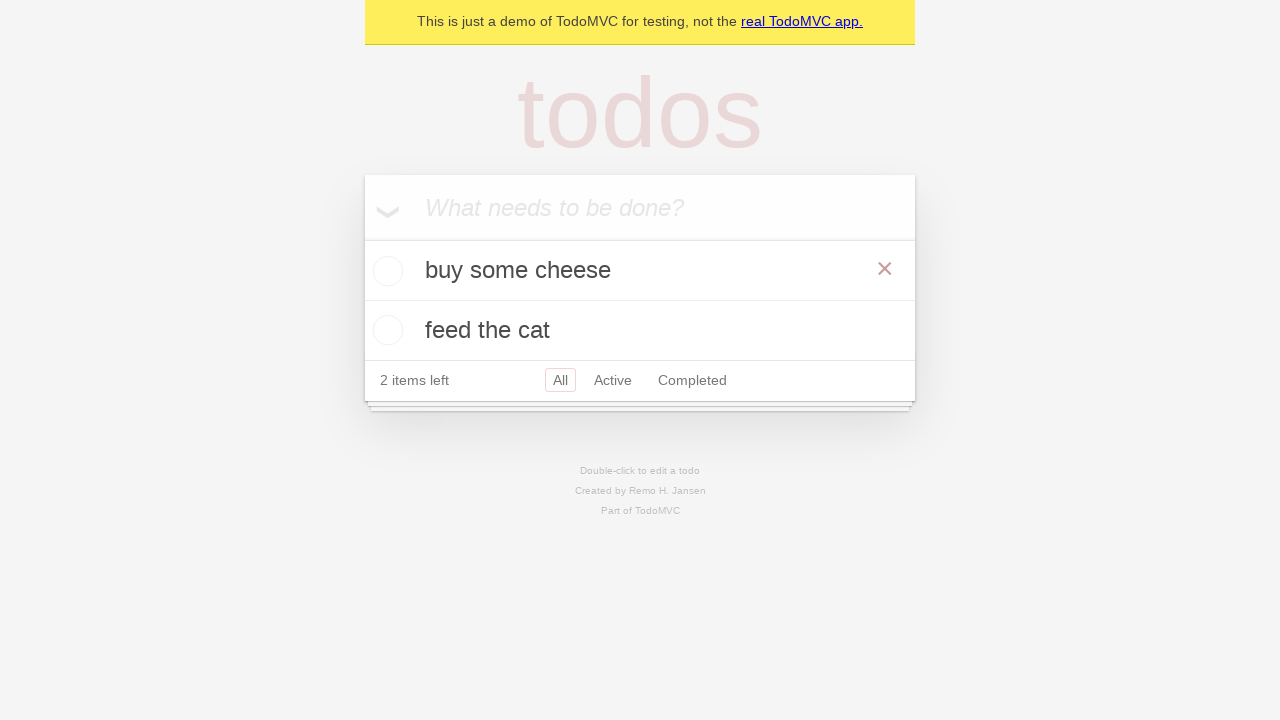